Tests double-click functionality by performing a double-click on a button and verifying that the confirmation message appears

Starting URL: https://demoqa.com/buttons

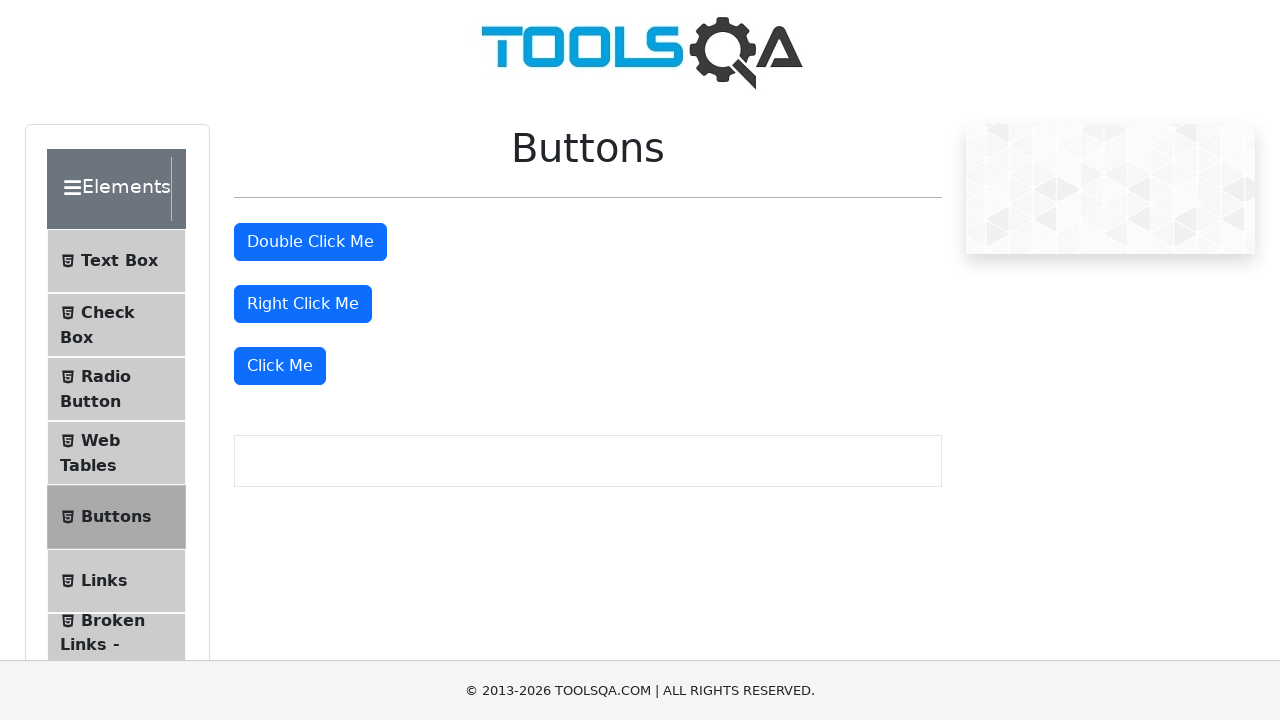

Navigated to DemoQA buttons page
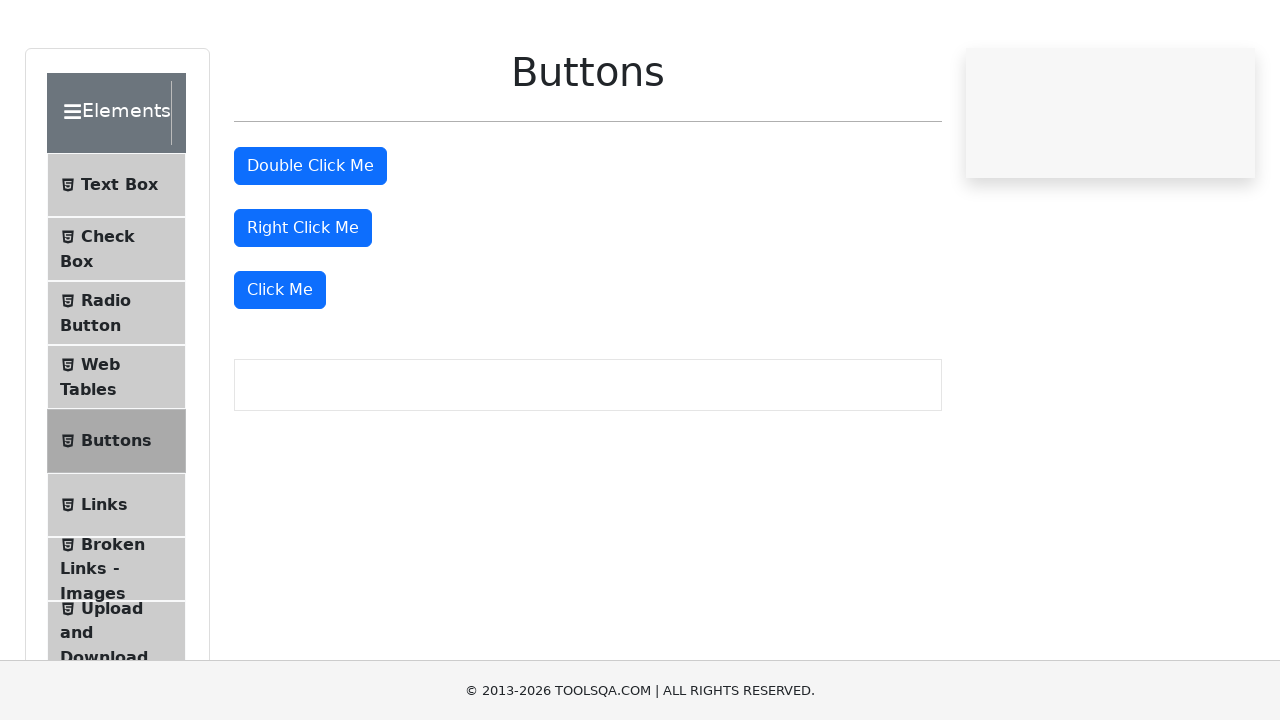

Performed double-click on the 'Double Click Me' button at (310, 242) on button#doubleClickBtn
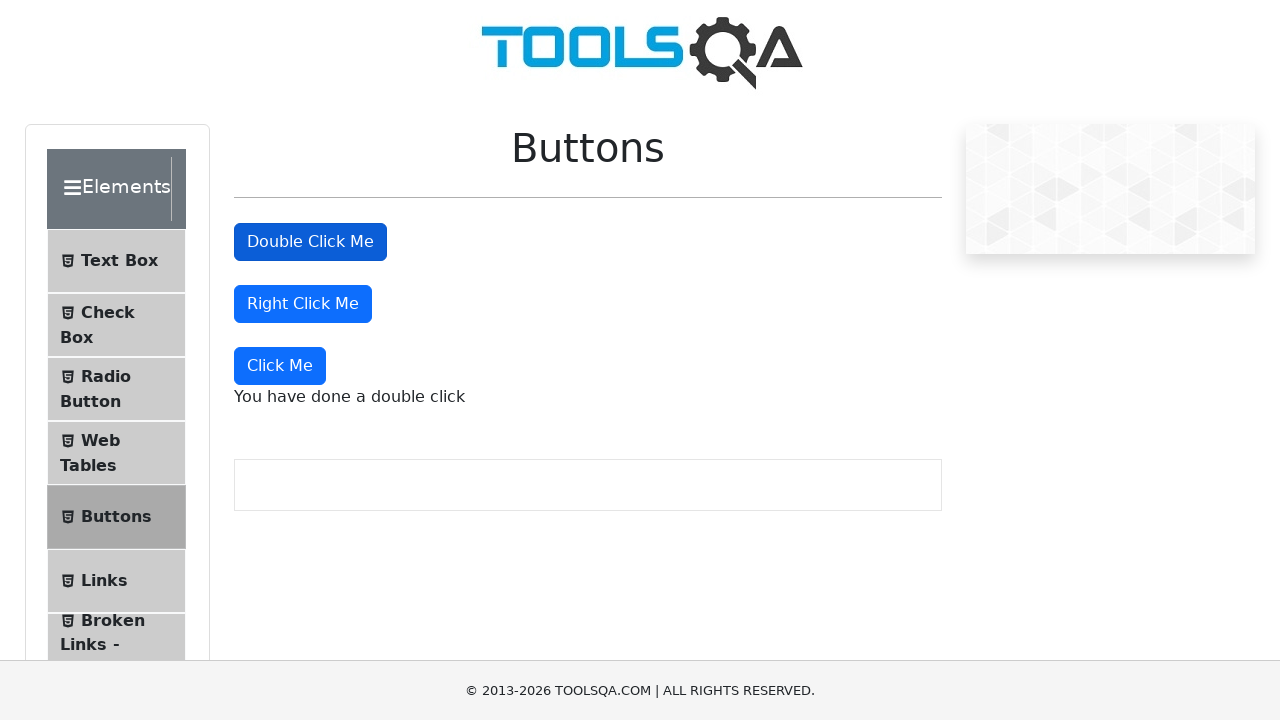

Double-click confirmation message appeared
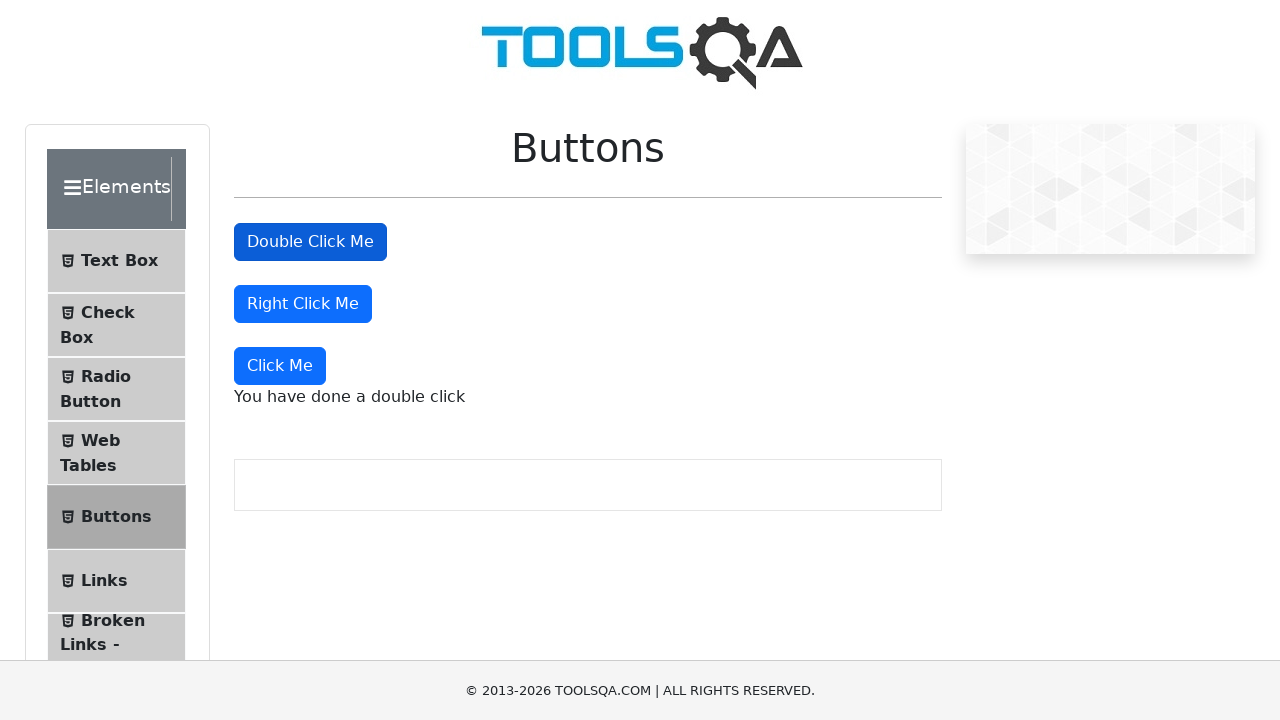

Retrieved confirmation message text
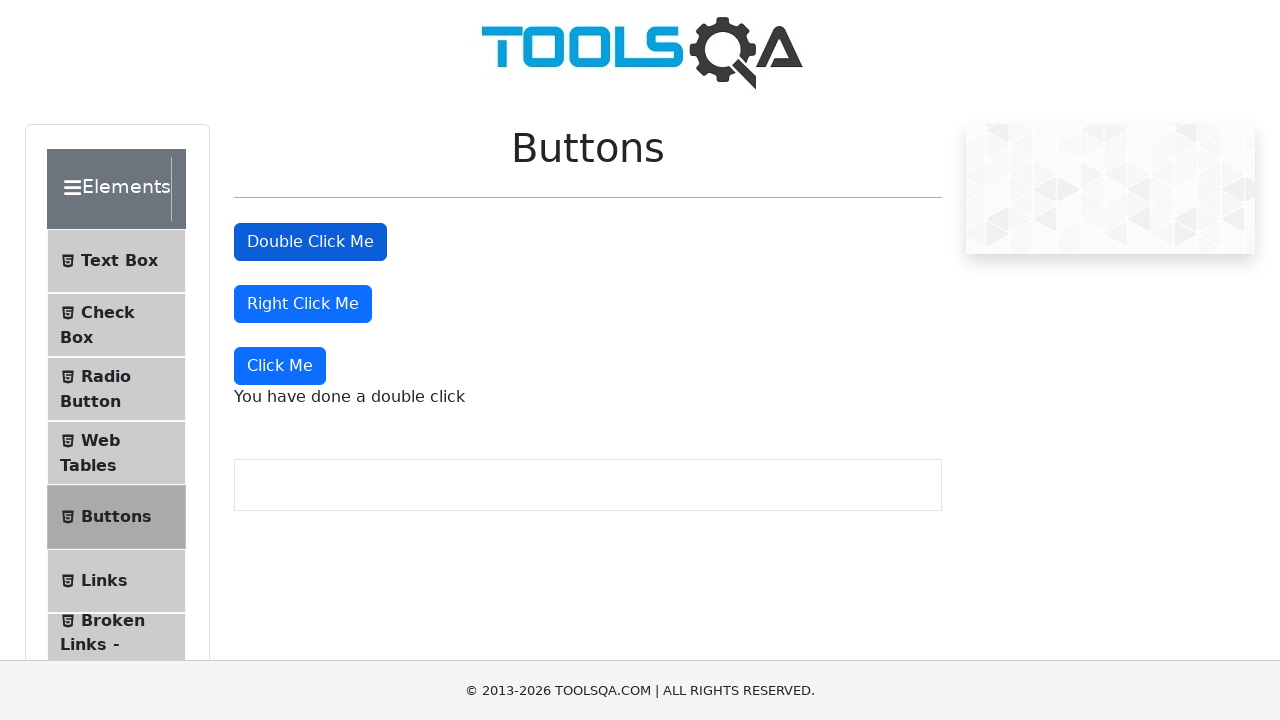

Verified that confirmation message contains expected text
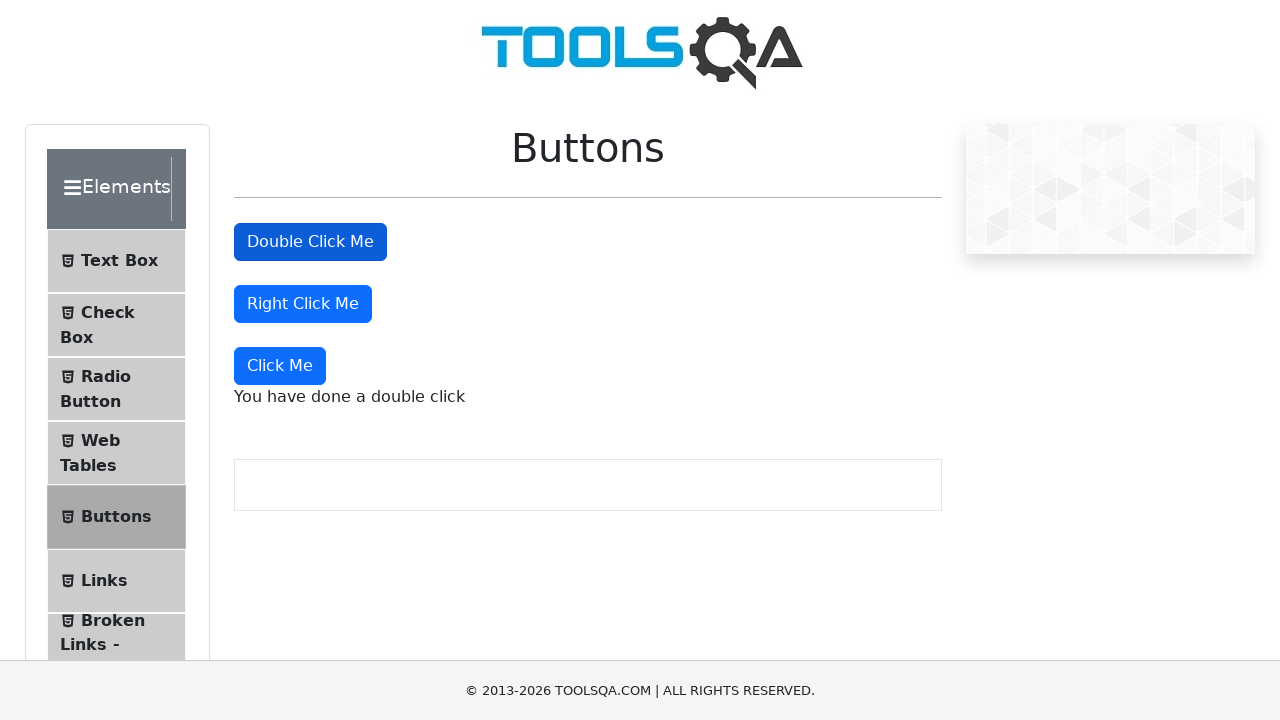

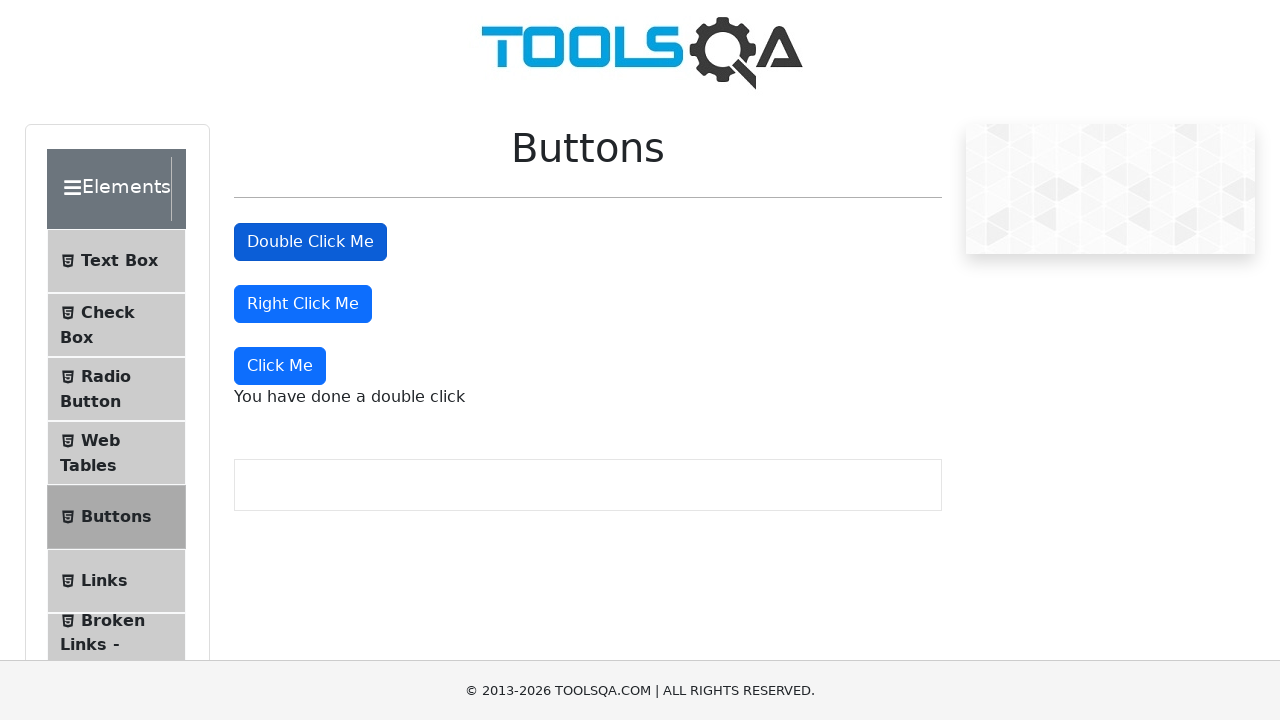